Tests a form by filling in first name, last name, and job title fields on a practice form page

Starting URL: https://formy-project.herokuapp.com/form

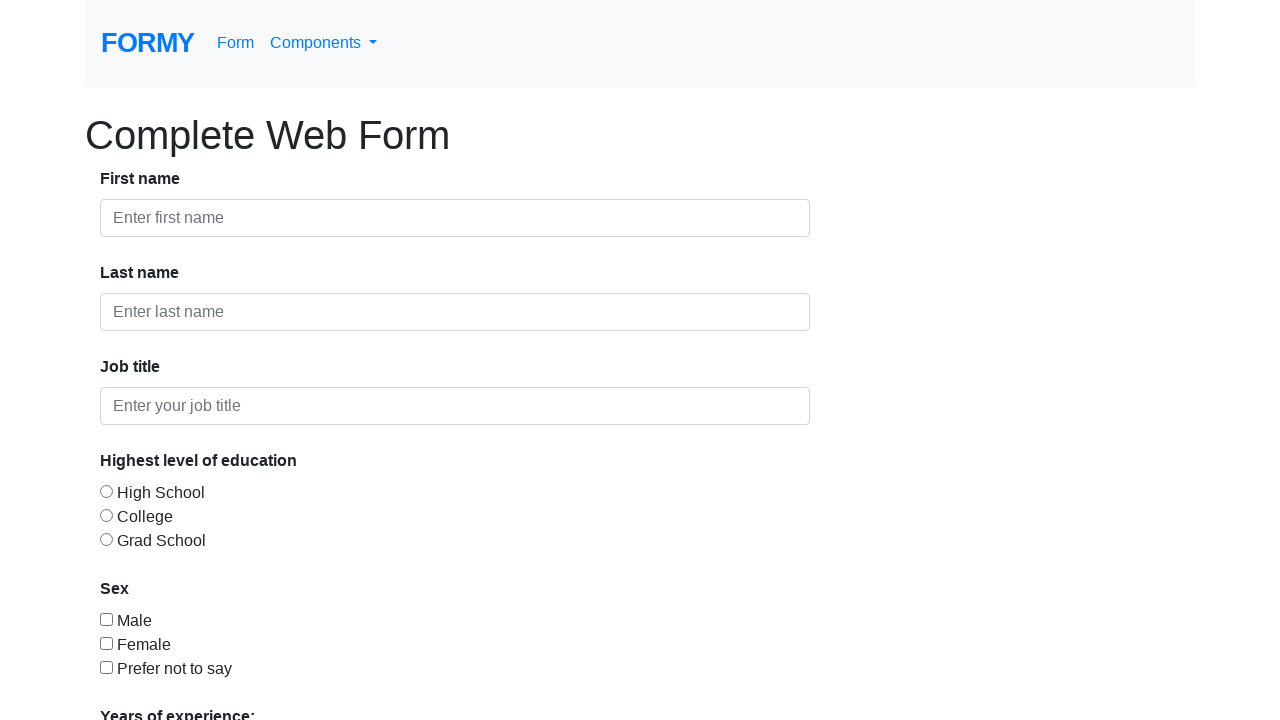

Filled first name field with 'ELON' on #first-name
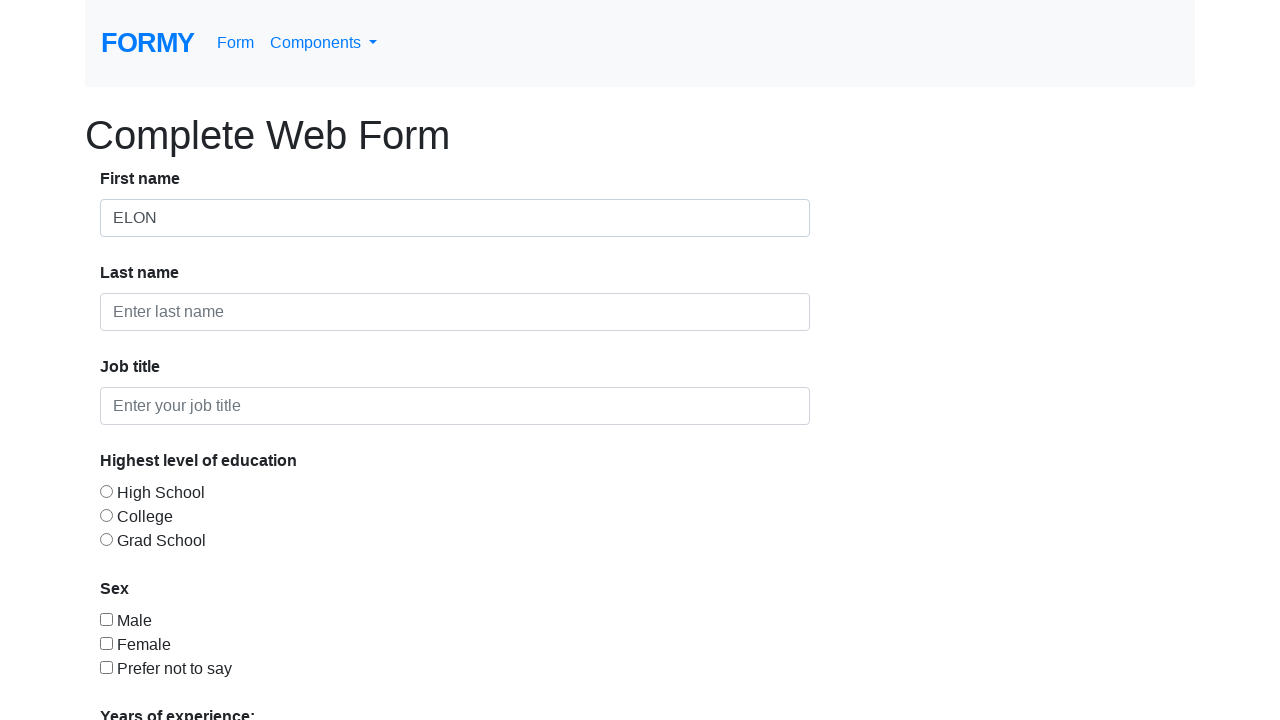

Filled last name field with 'MUSK' on #last-name
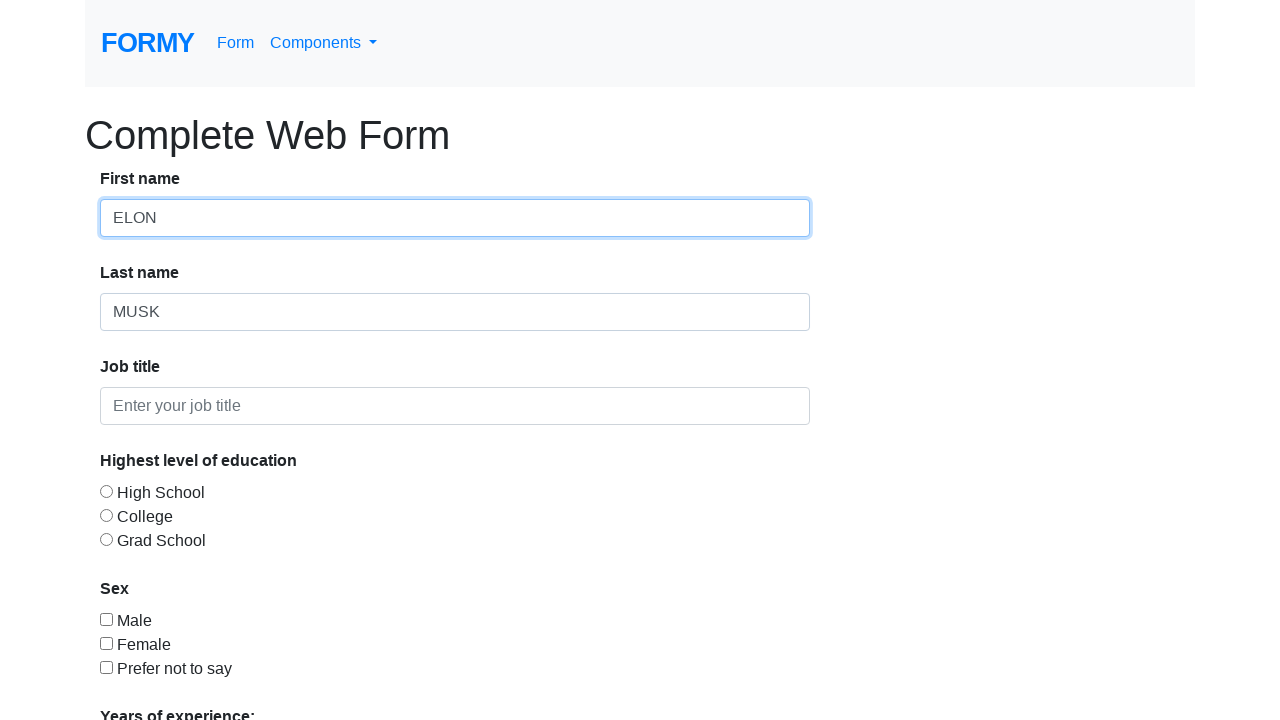

Filled job title field with 'TESTER' on #job-title
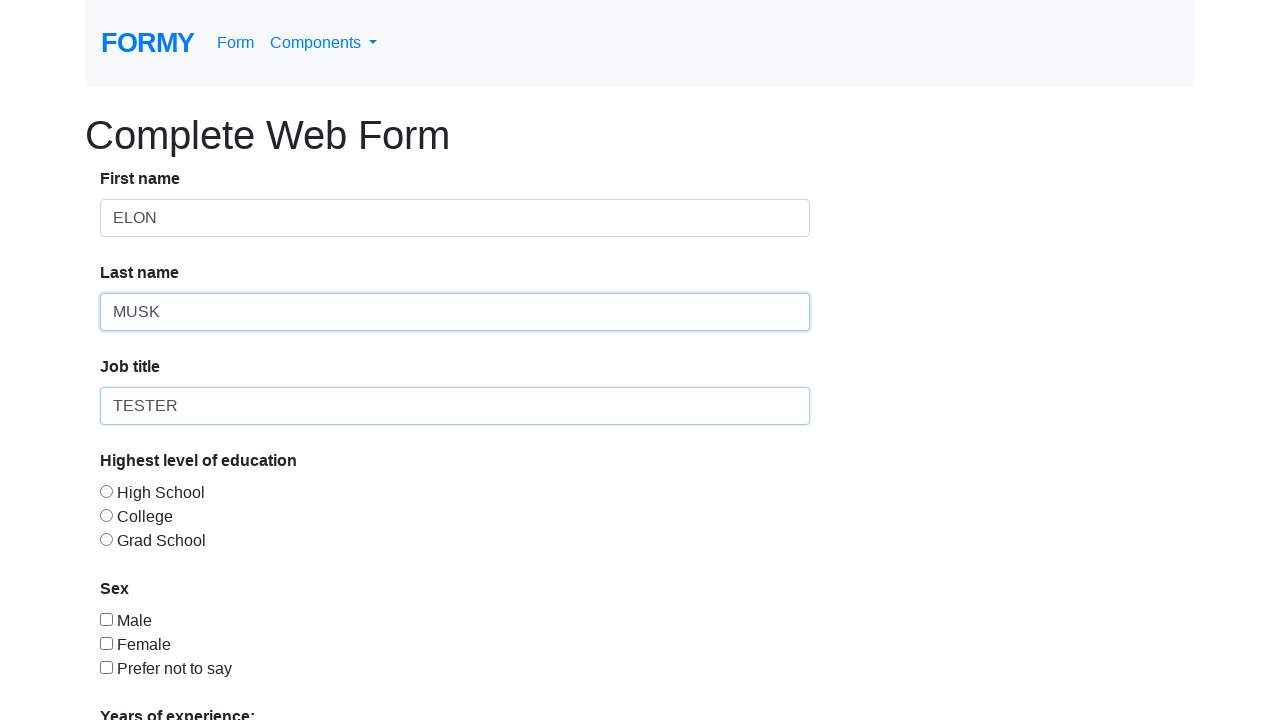

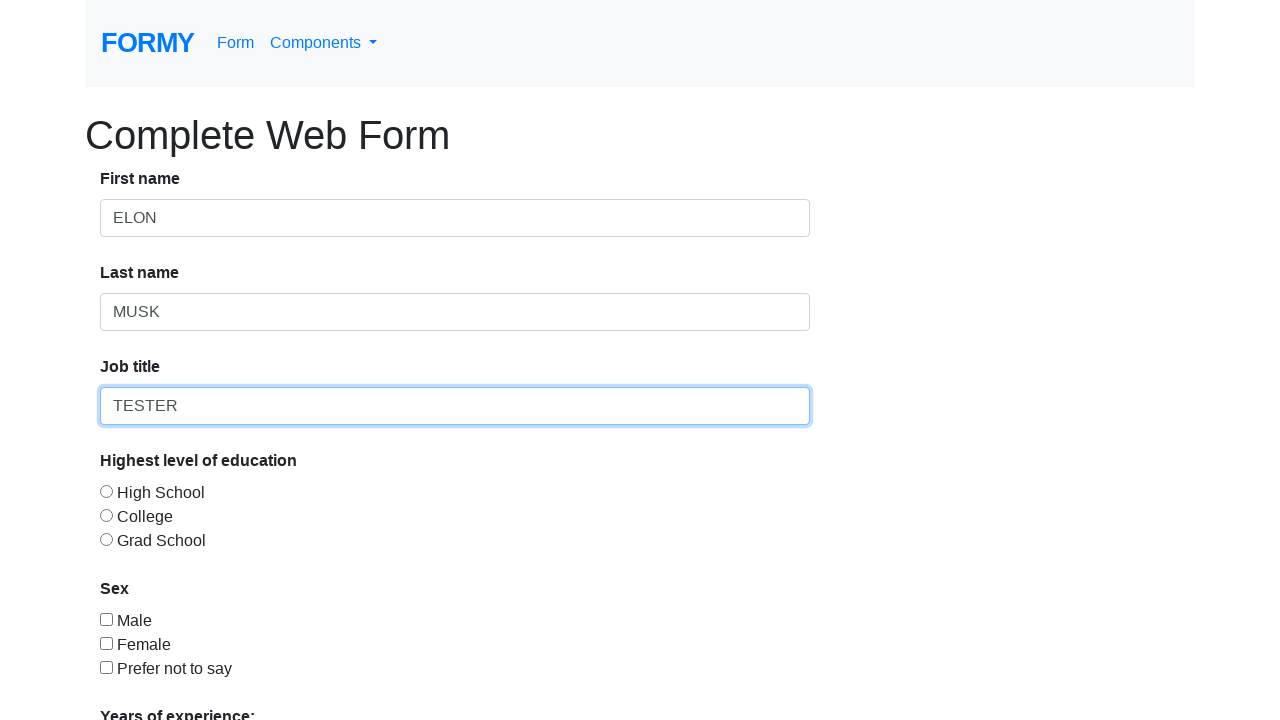